Demonstrates page scrolling by navigating to W3Schools HTML tables reference page and scrolling down 1000 pixels using JavaScript execution.

Starting URL: https://www.w3schools.com/html/html_tables.asp

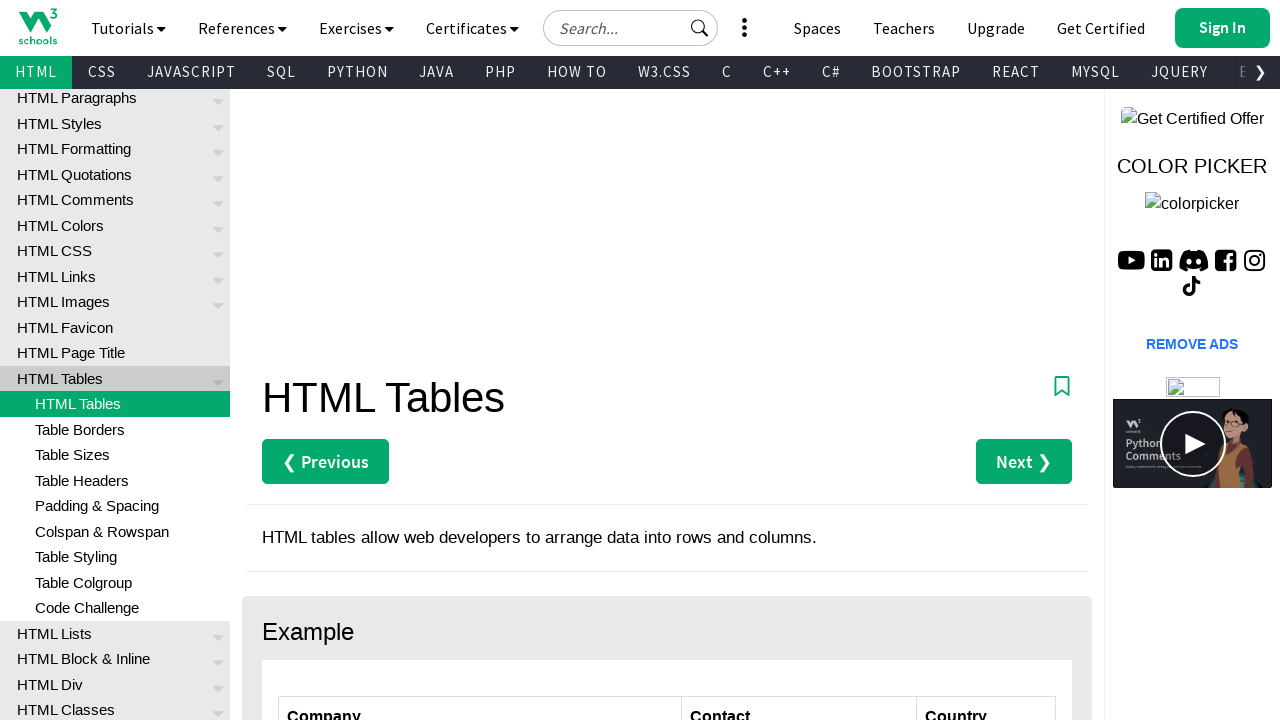

Navigated to W3Schools HTML tables reference page
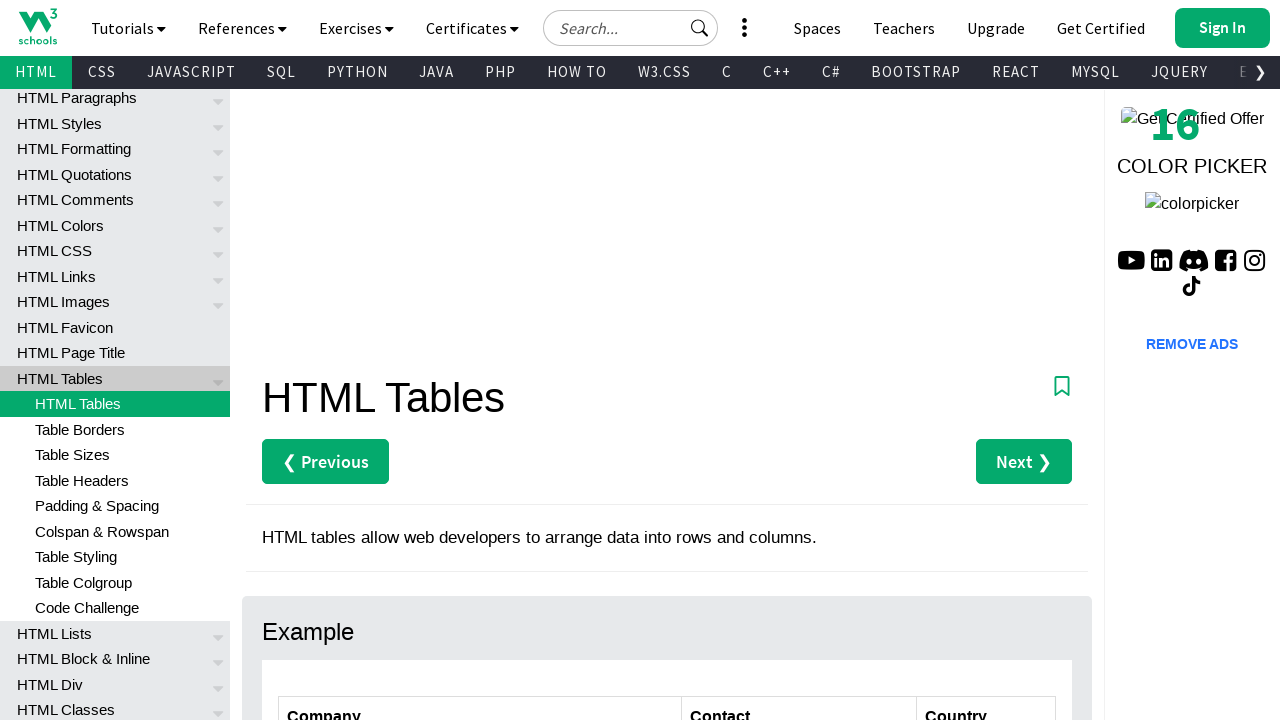

Scrolled down 1000 pixels using JavaScript execution
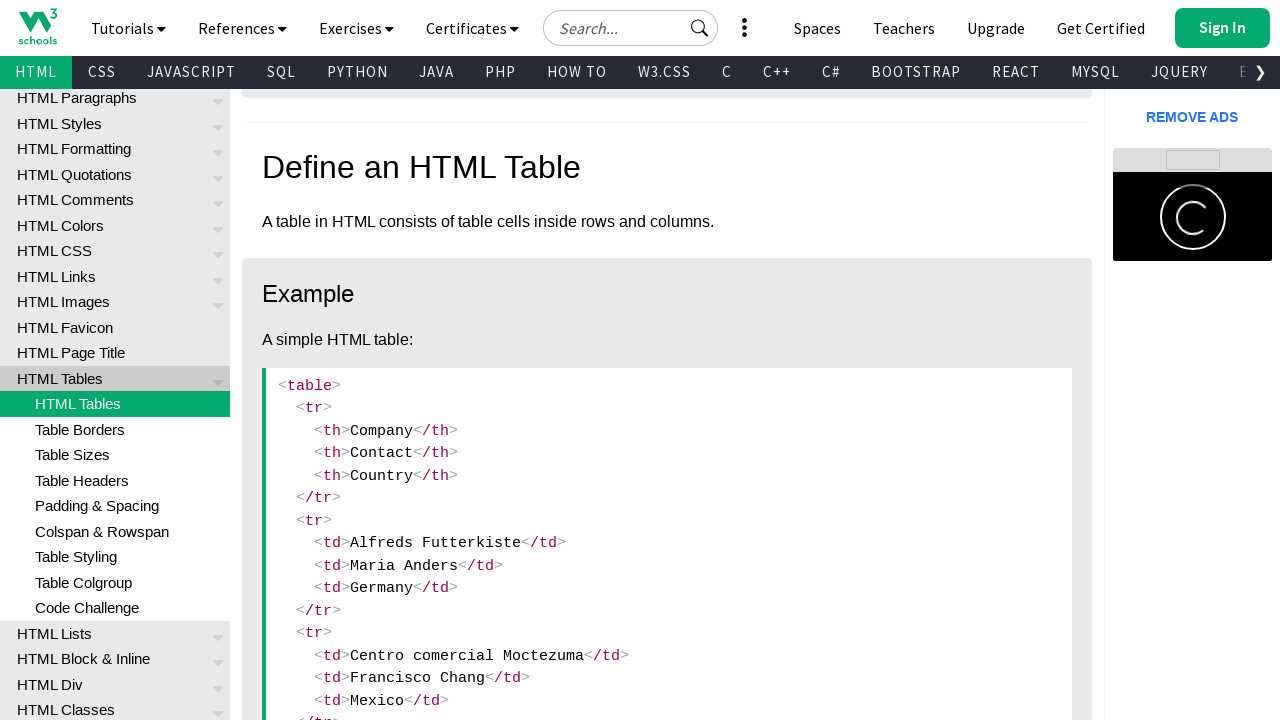

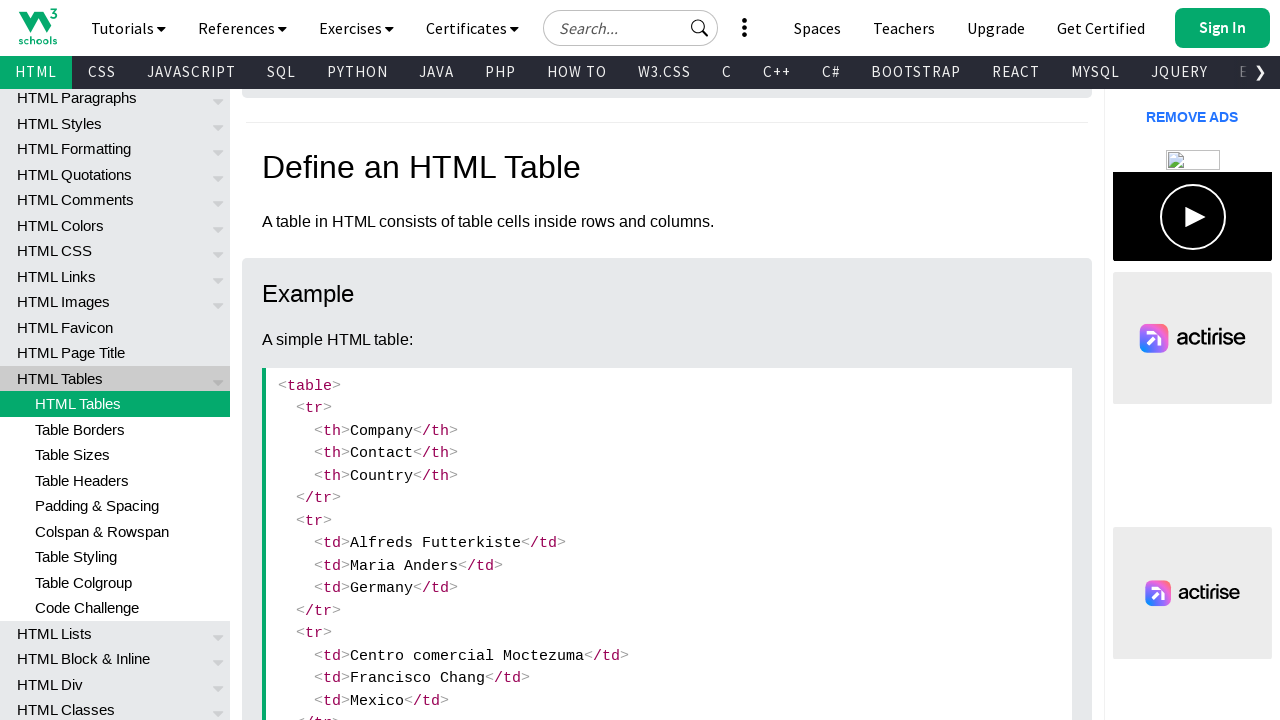